Iterates through all company names in the first column of the HTML table

Starting URL: https://www.w3schools.com/html/html_tables.asp

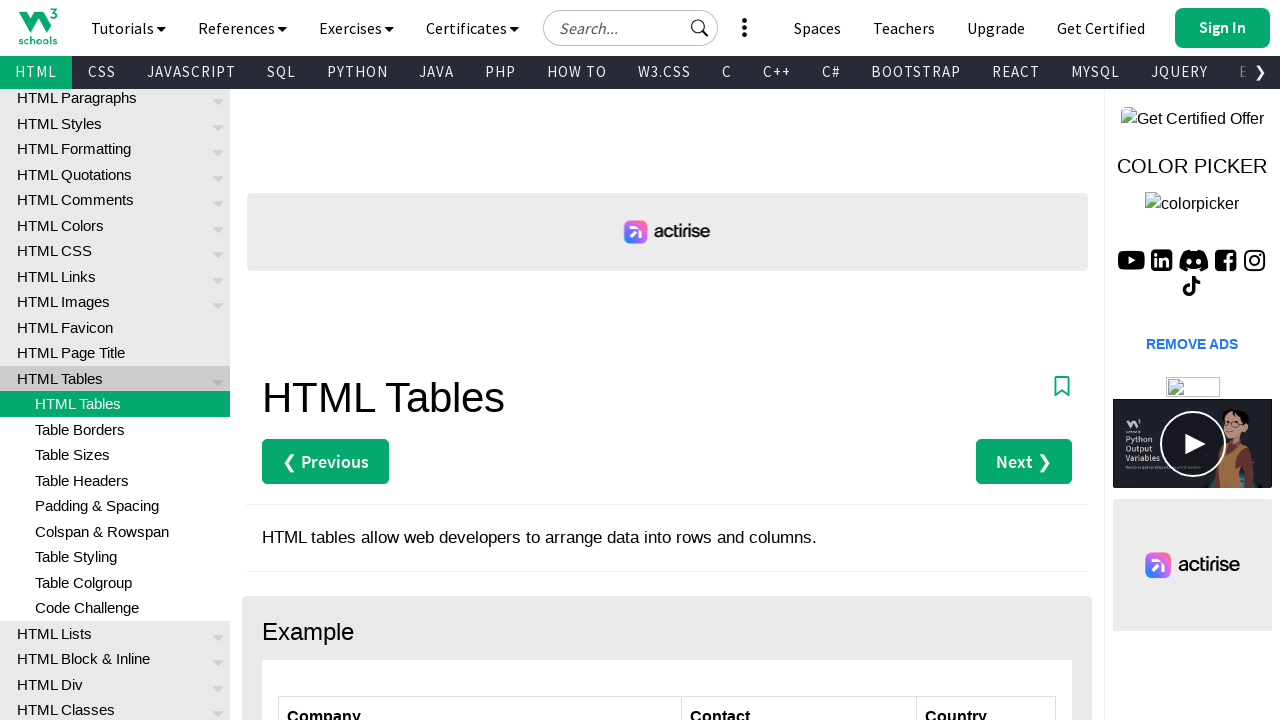

Navigated to W3Schools HTML tables page
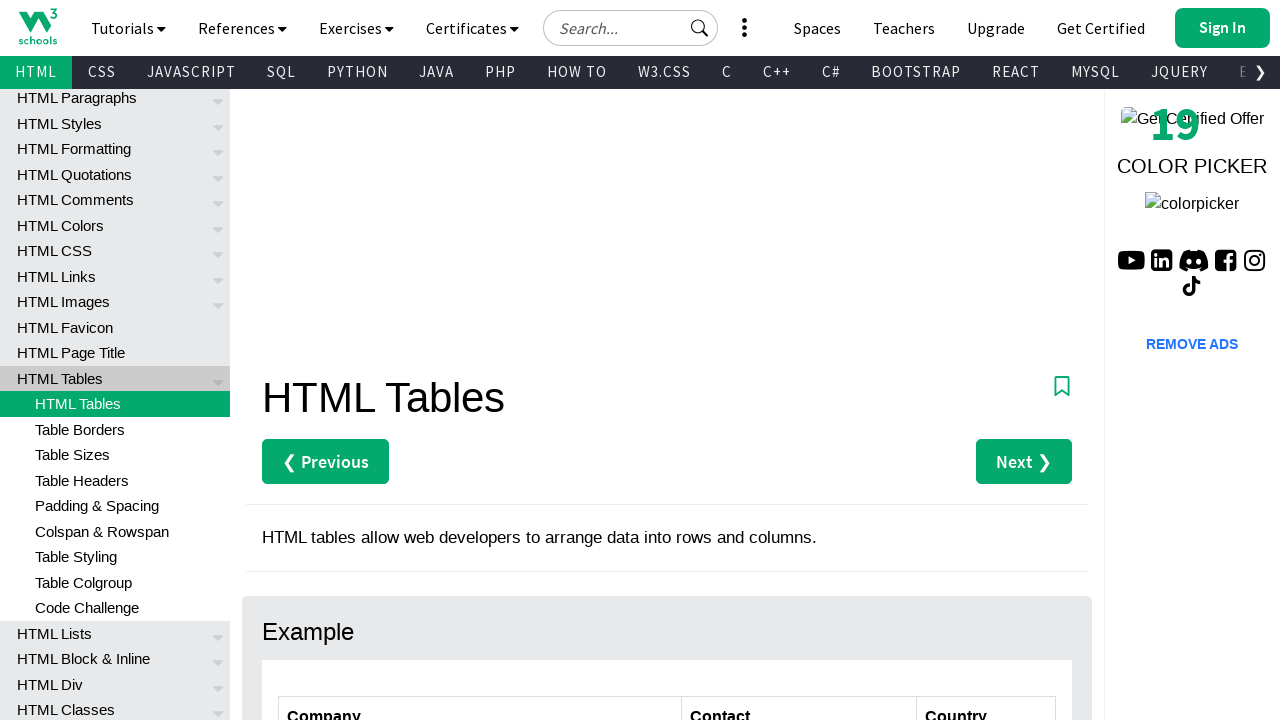

Located customers table
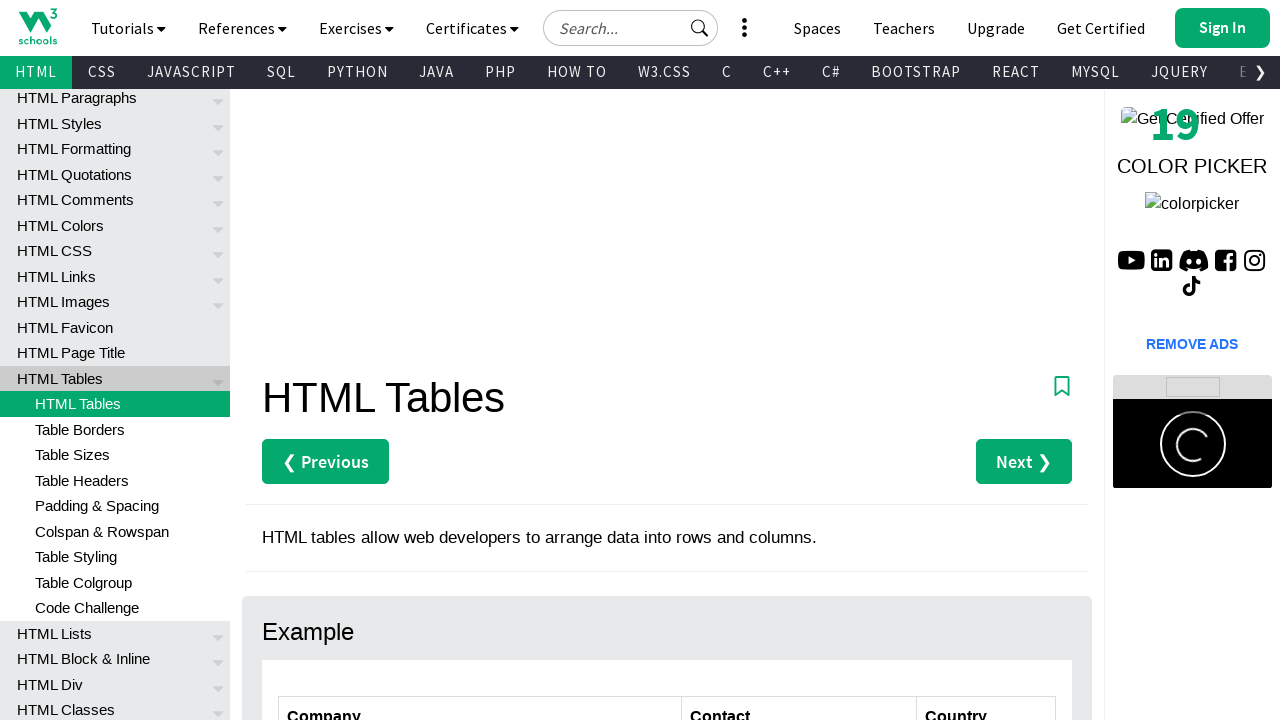

Retrieved all rows from table
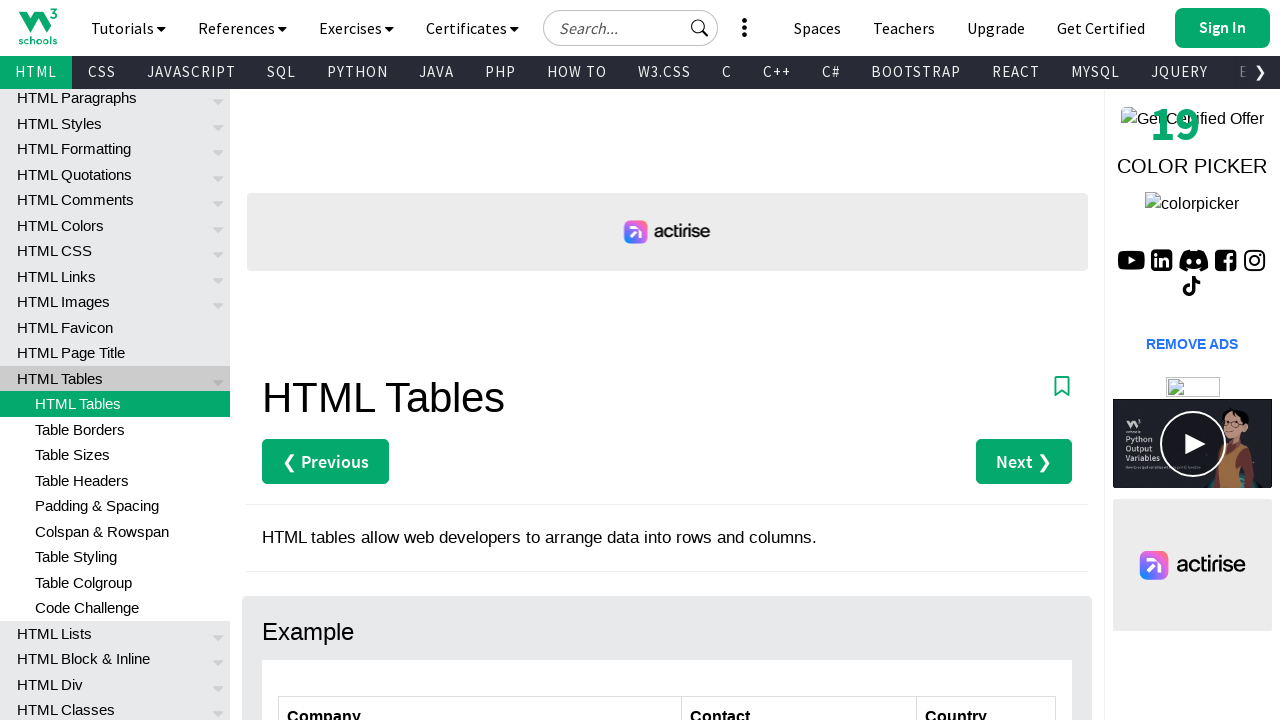

Retrieved all cells from current row
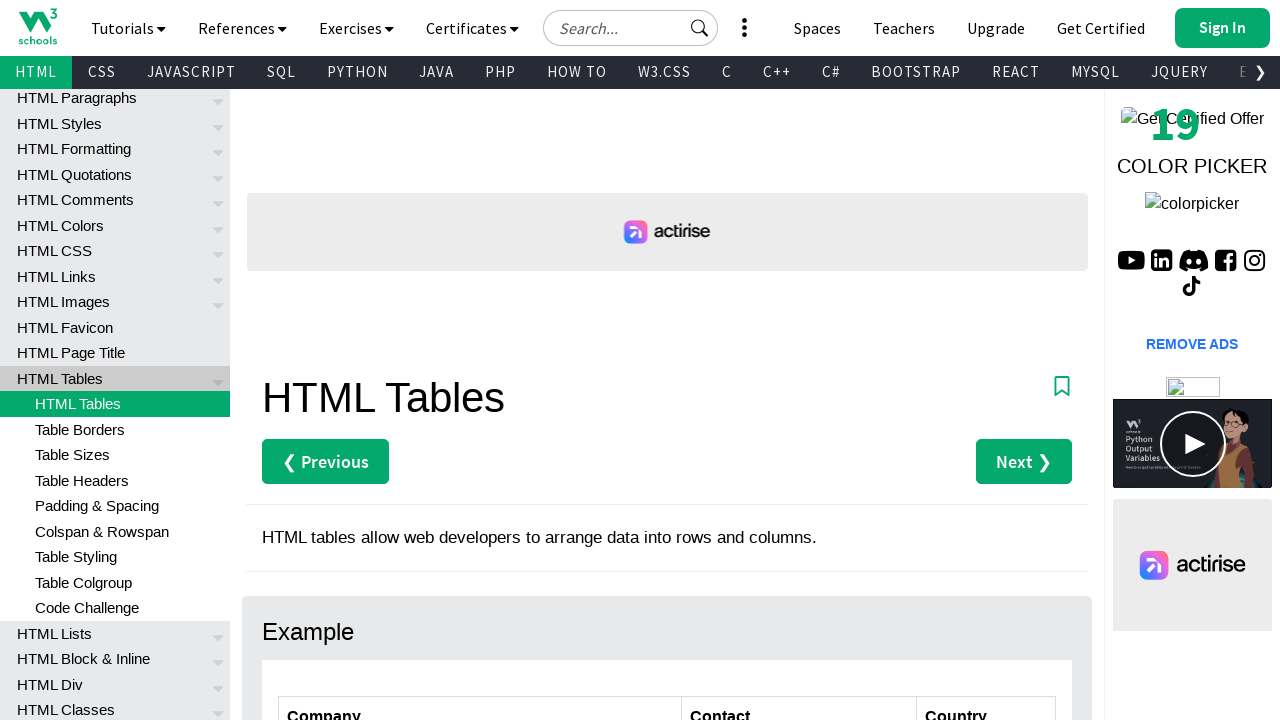

Retrieved all cells from current row
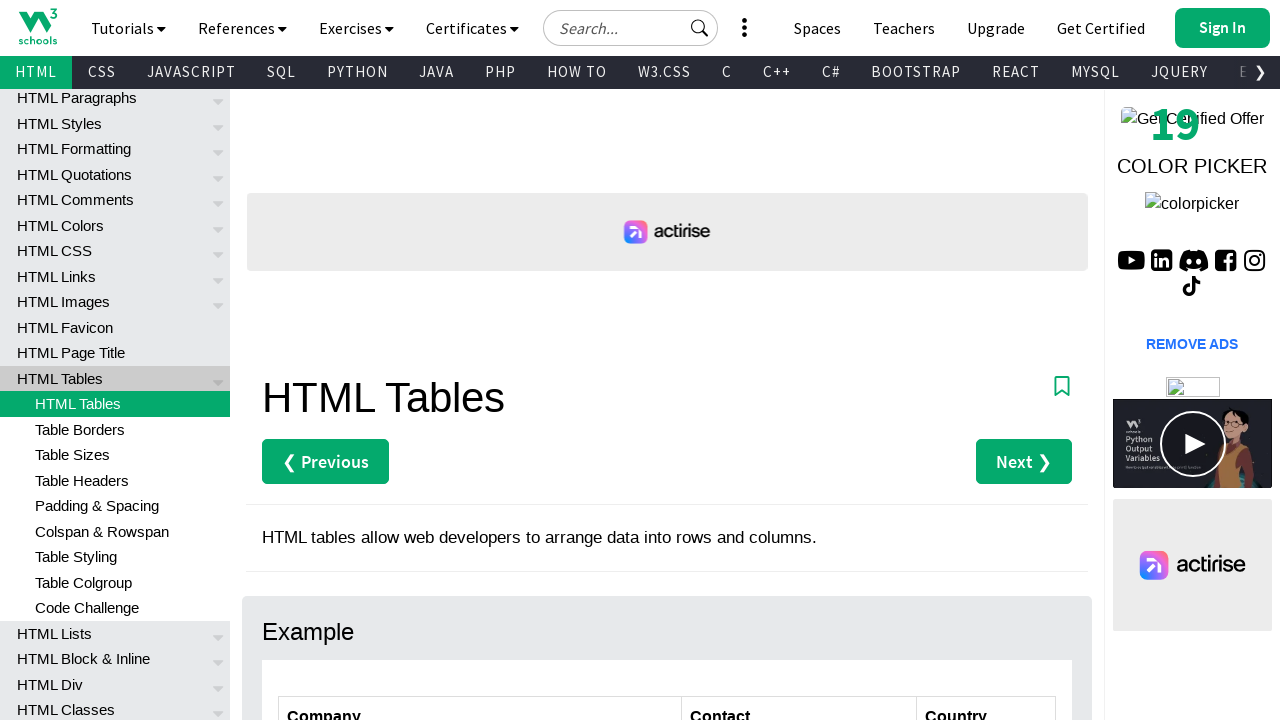

Extracted company name from first column: Alfreds Futterkiste
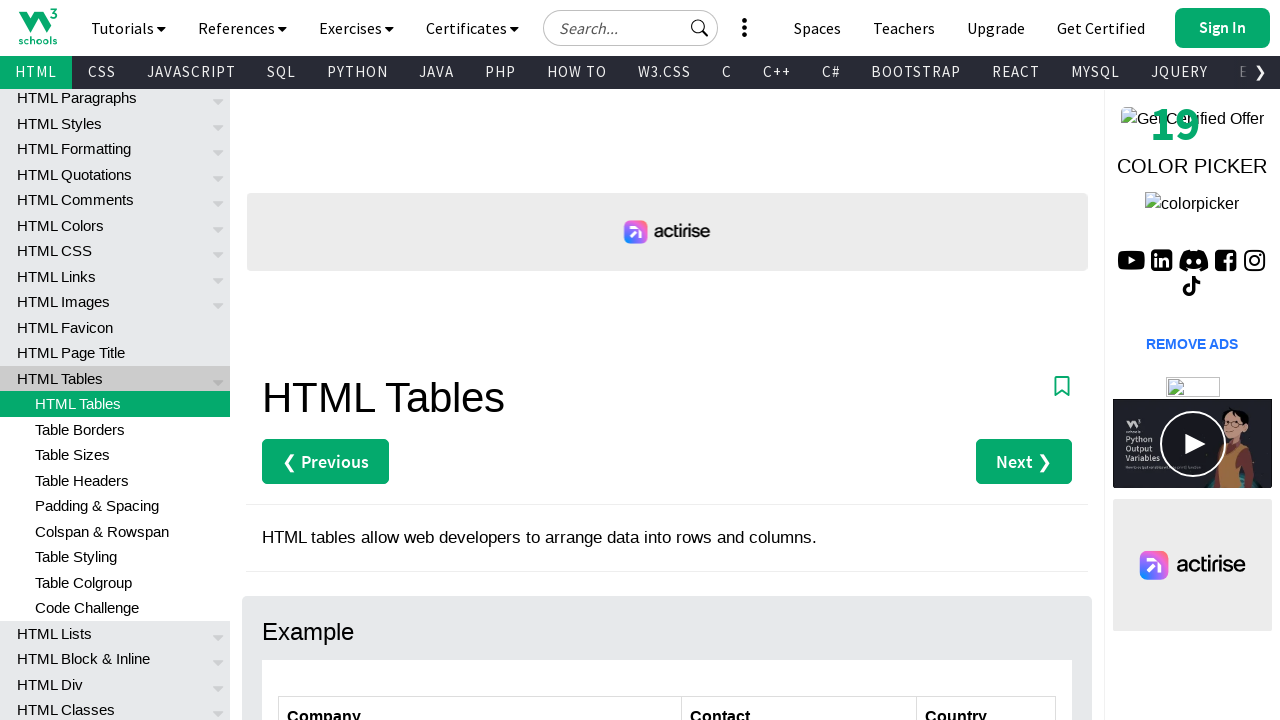

Retrieved all cells from current row
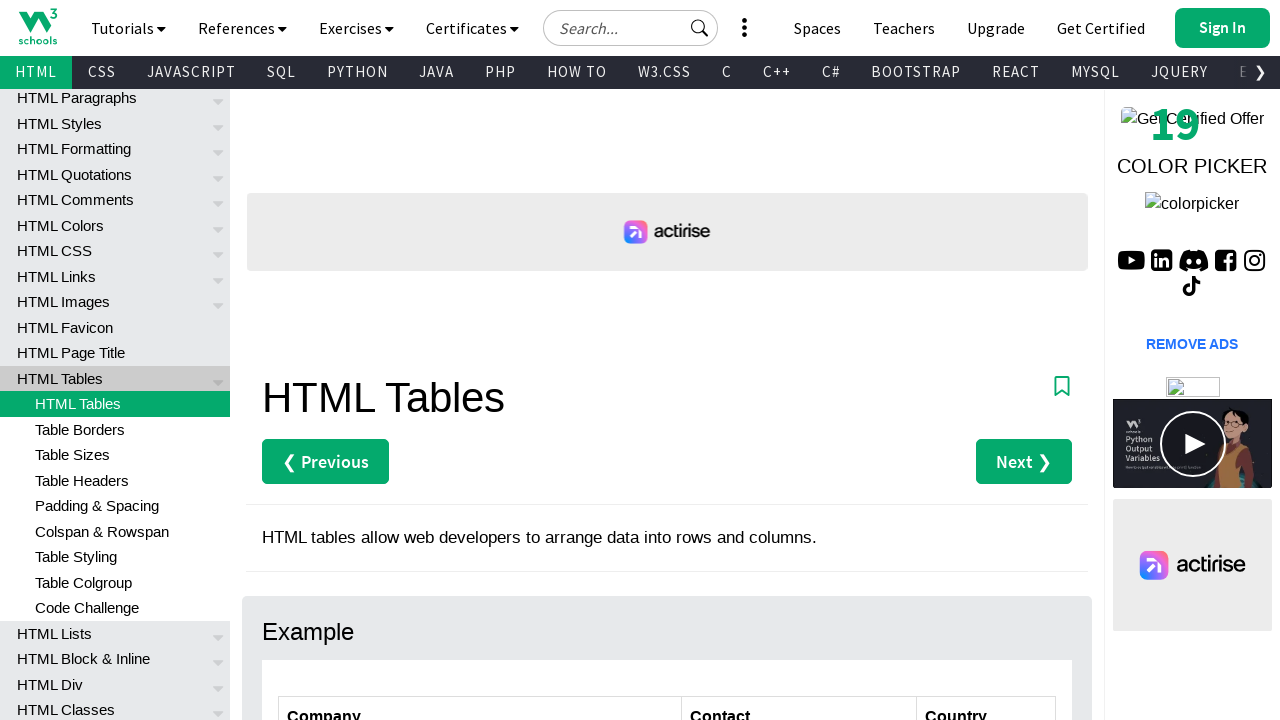

Extracted company name from first column: Centro comercial Moctezuma
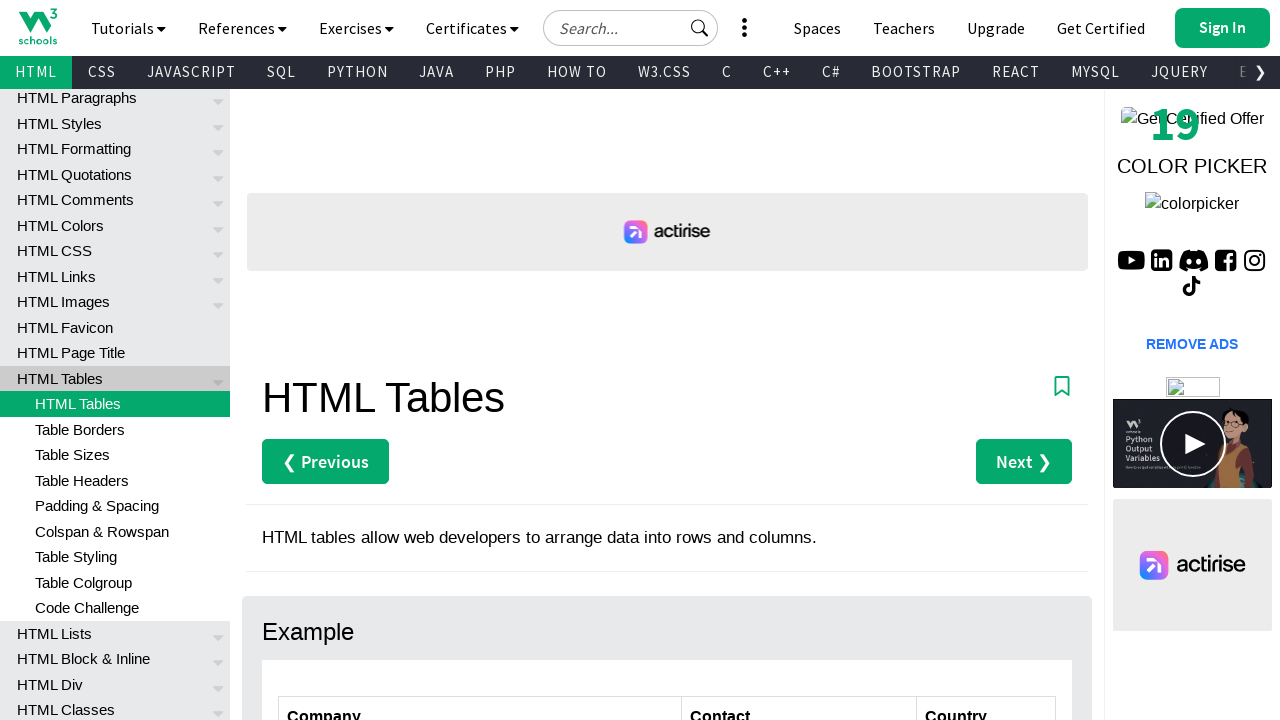

Retrieved all cells from current row
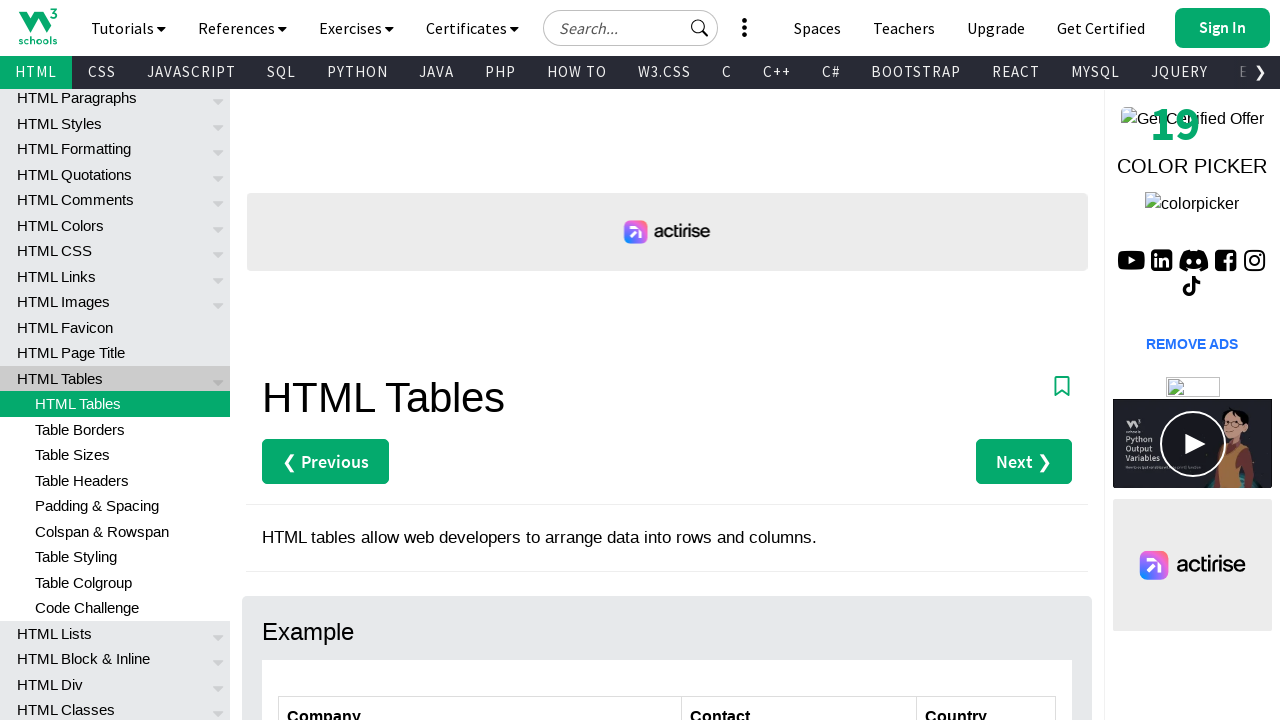

Extracted company name from first column: Ernst Handel
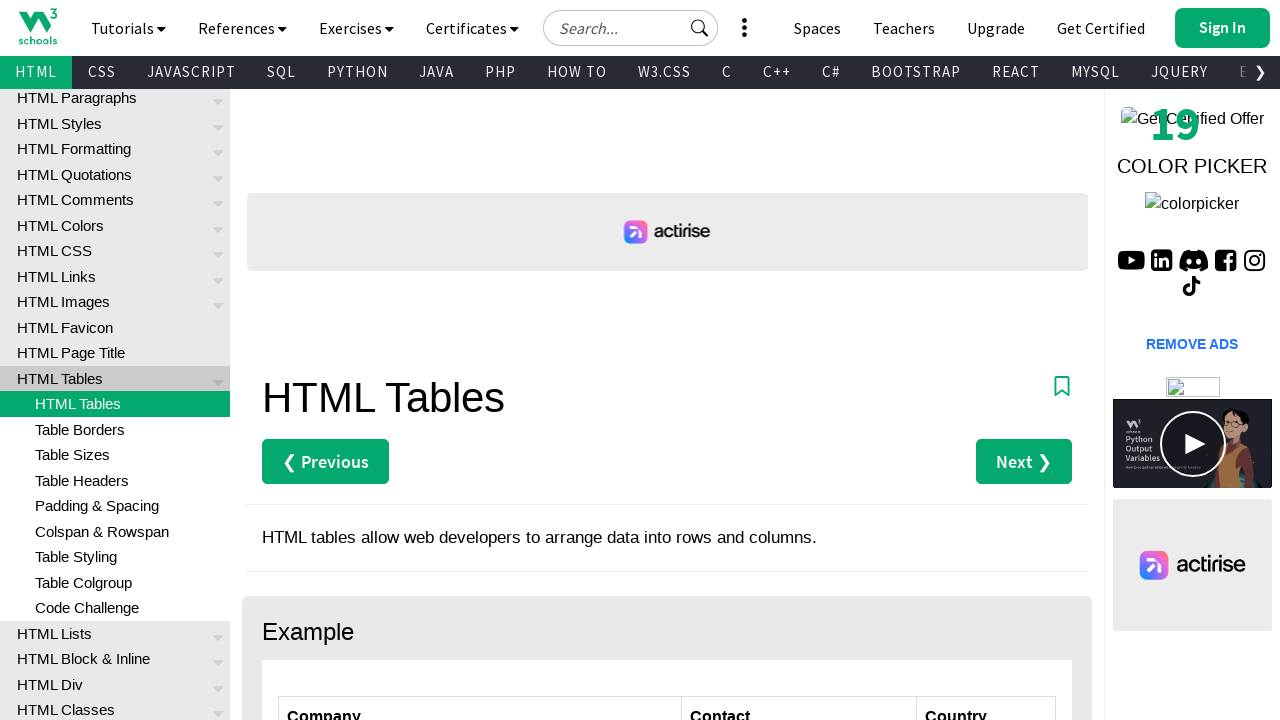

Retrieved all cells from current row
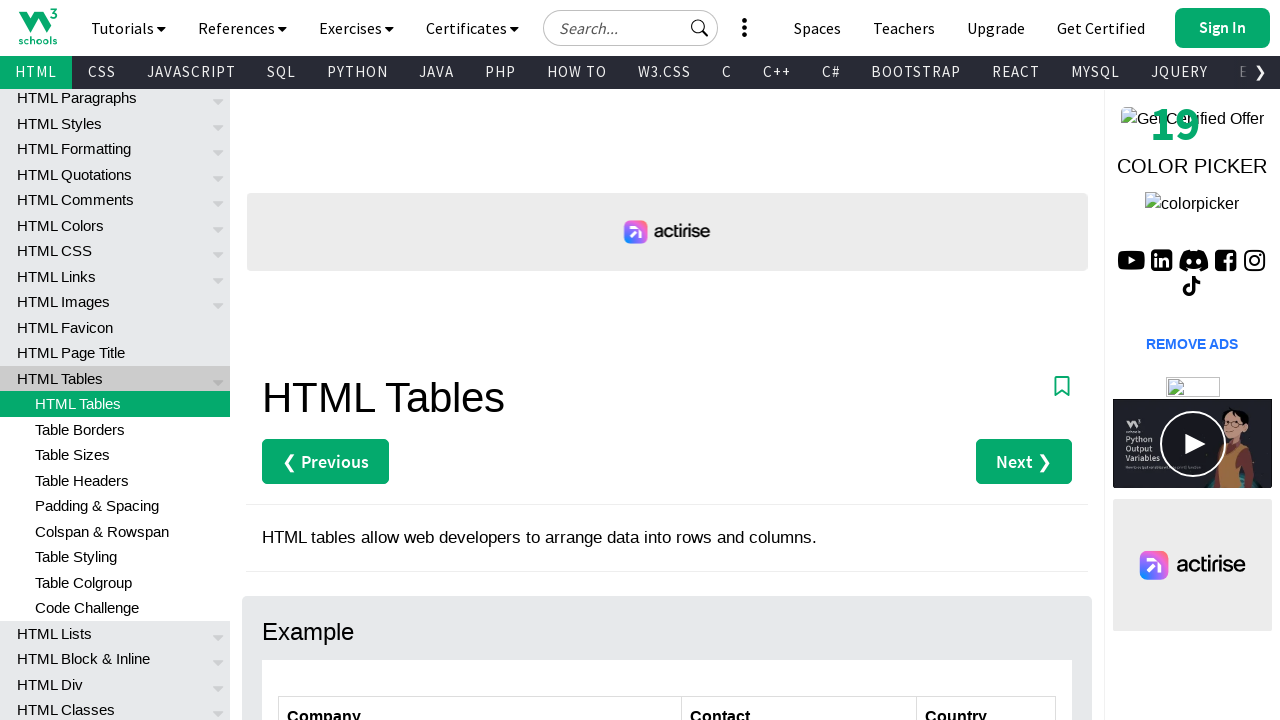

Extracted company name from first column: Island Trading
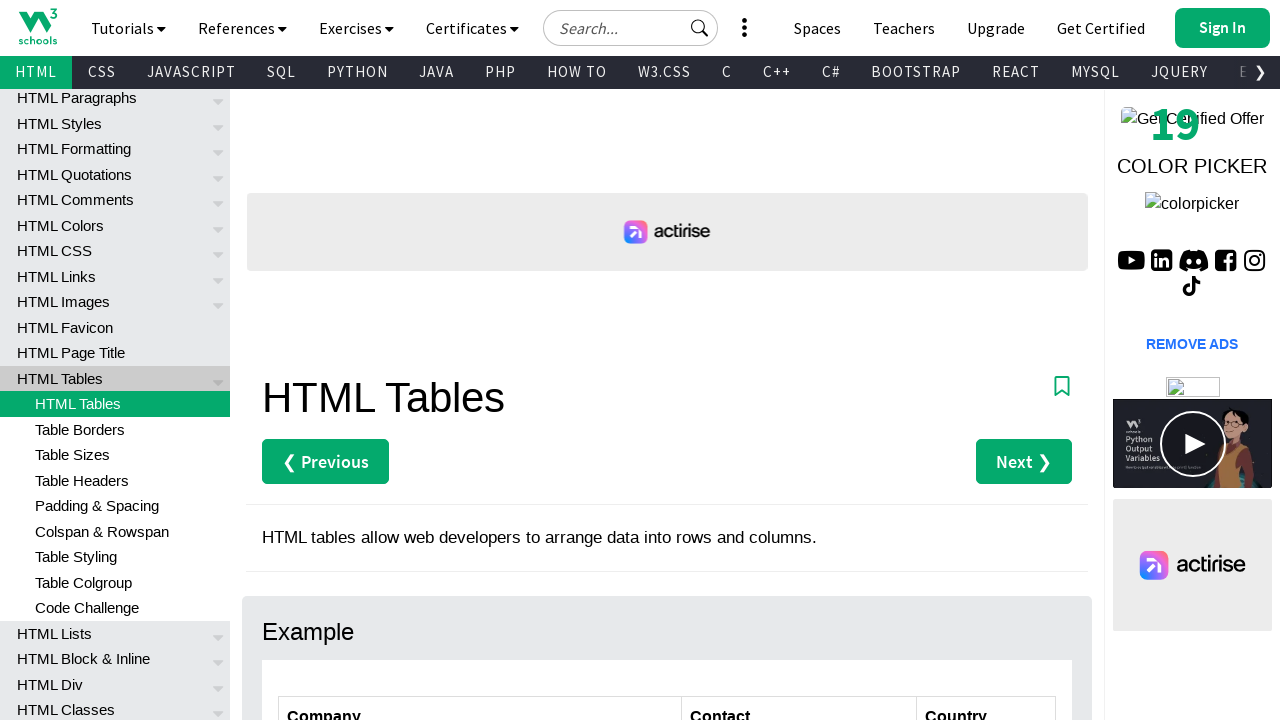

Retrieved all cells from current row
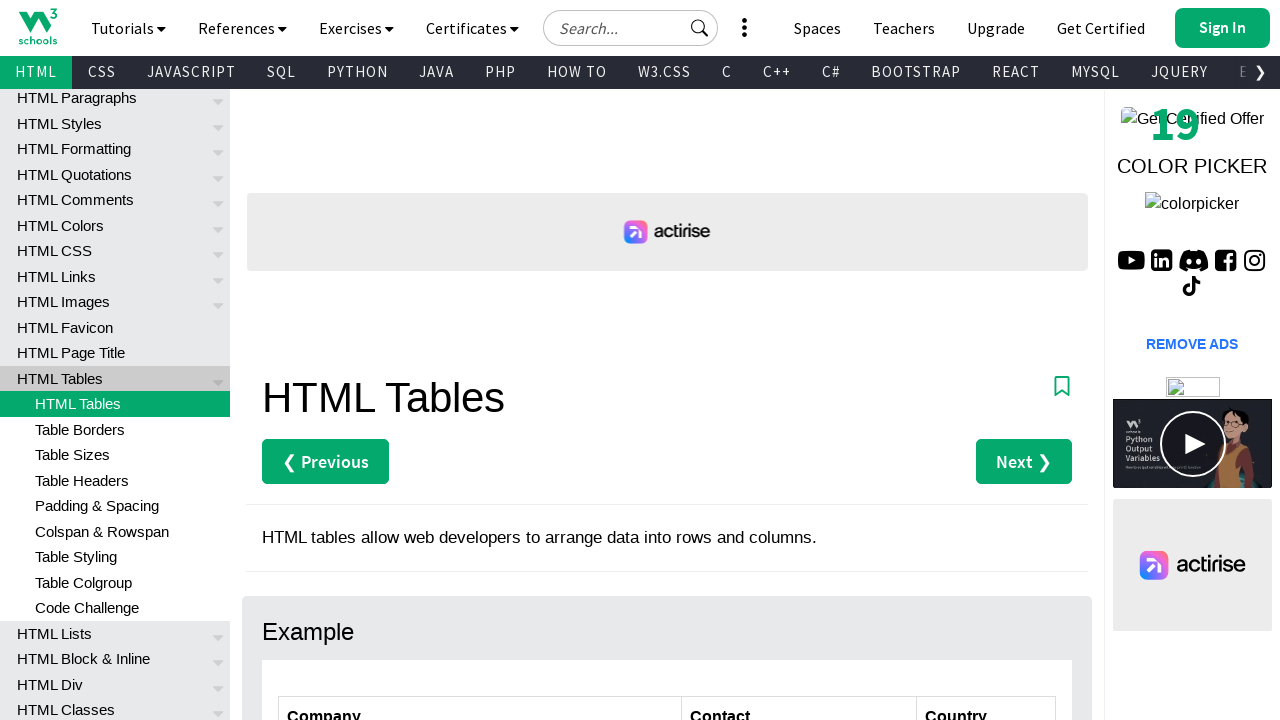

Extracted company name from first column: Laughing Bacchus Winecellars
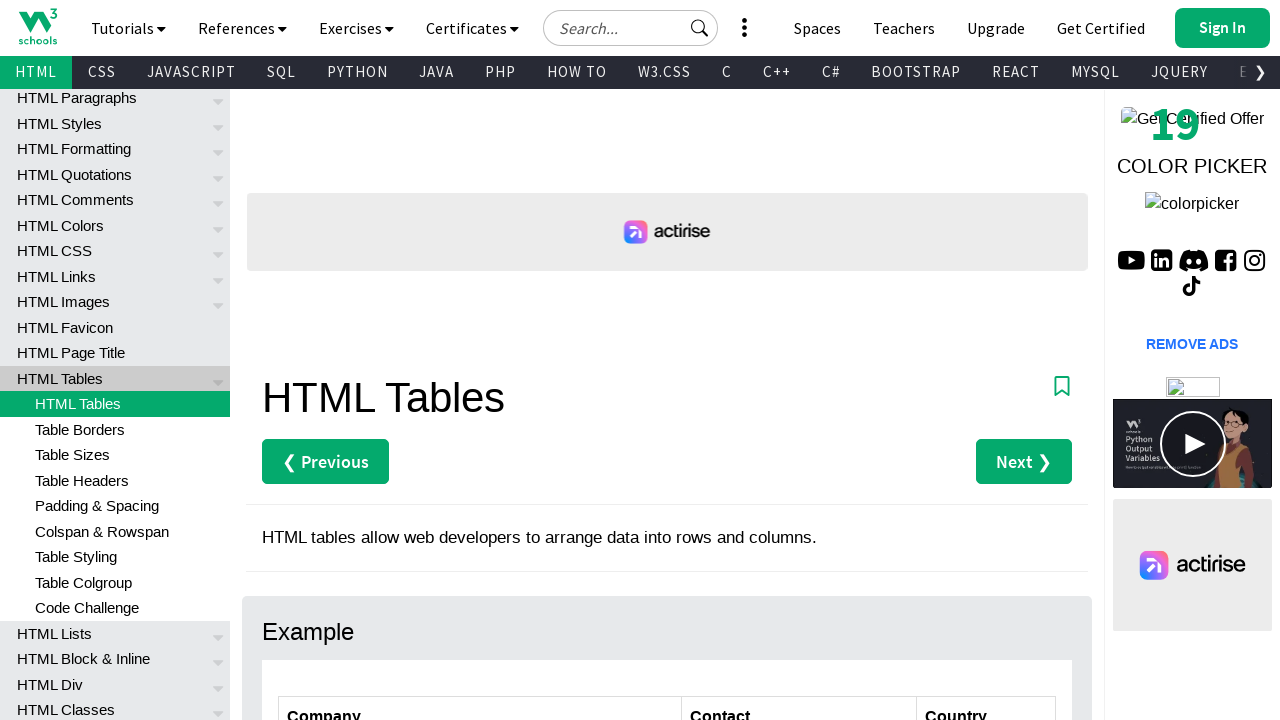

Retrieved all cells from current row
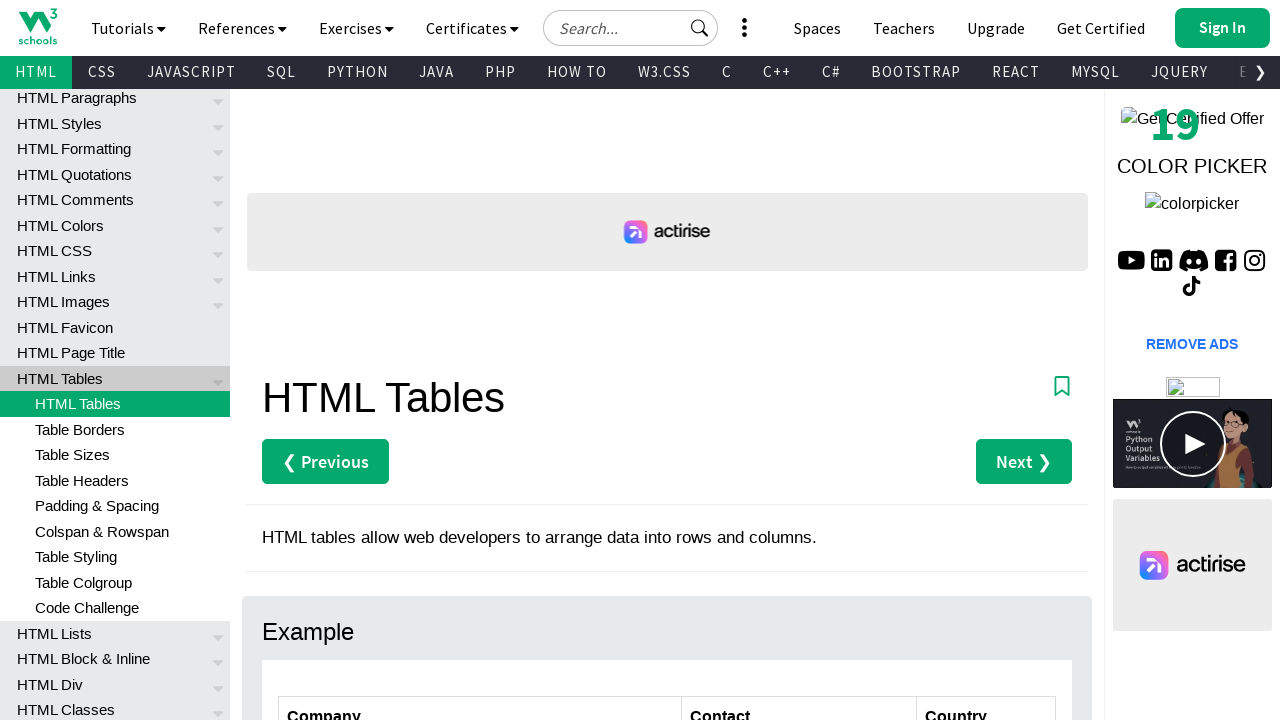

Extracted company name from first column: Magazzini Alimentari Riuniti
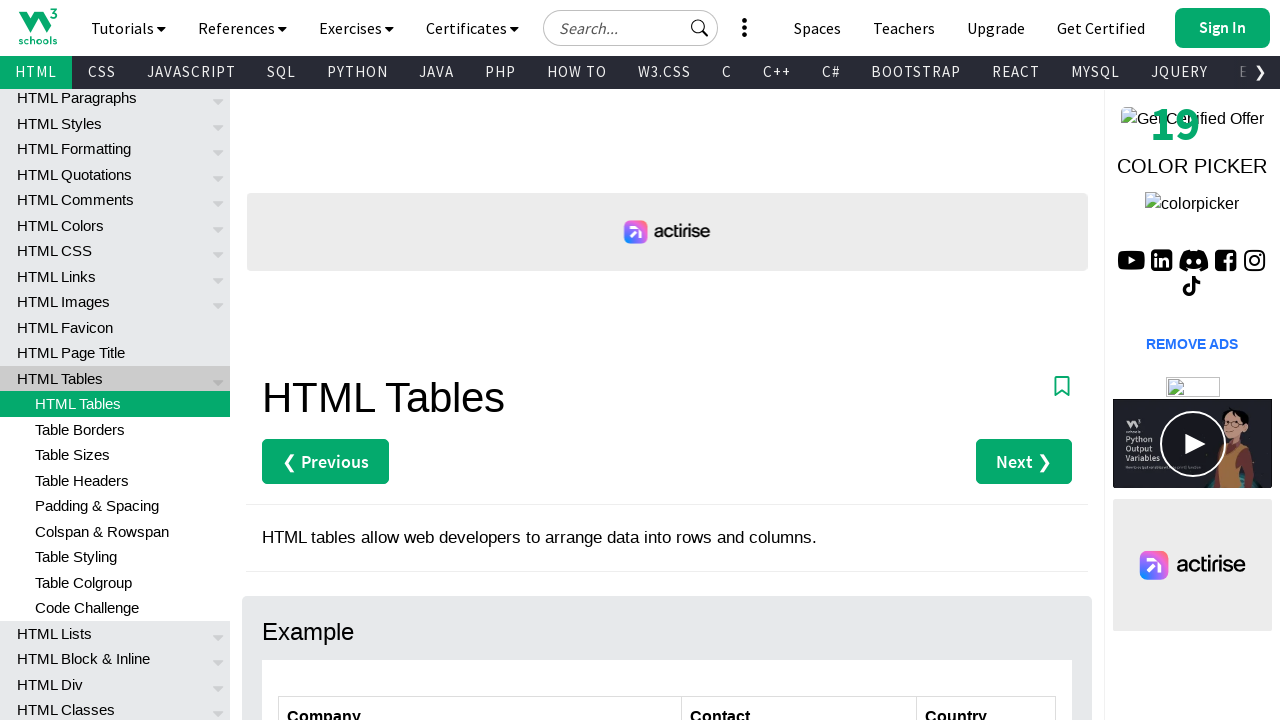

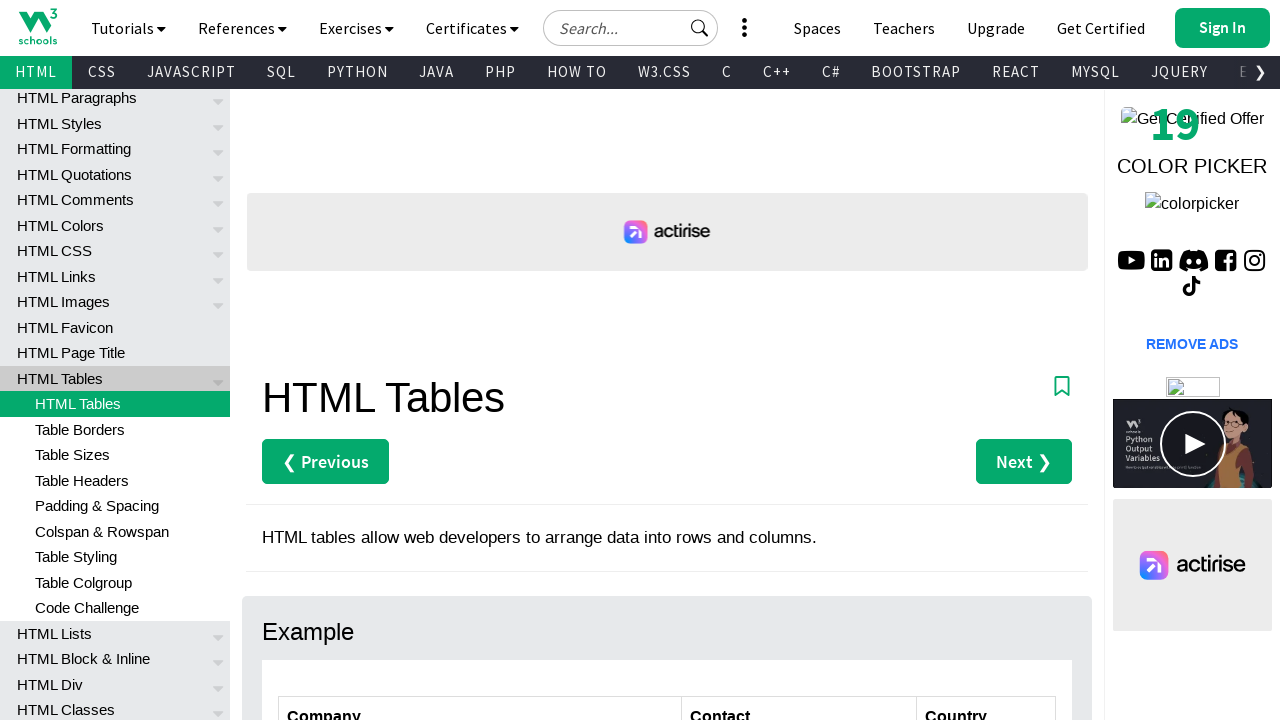